Tests registration form validation when password field is left empty, verifying that an error message is displayed

Starting URL: https://practice.expandtesting.com/register

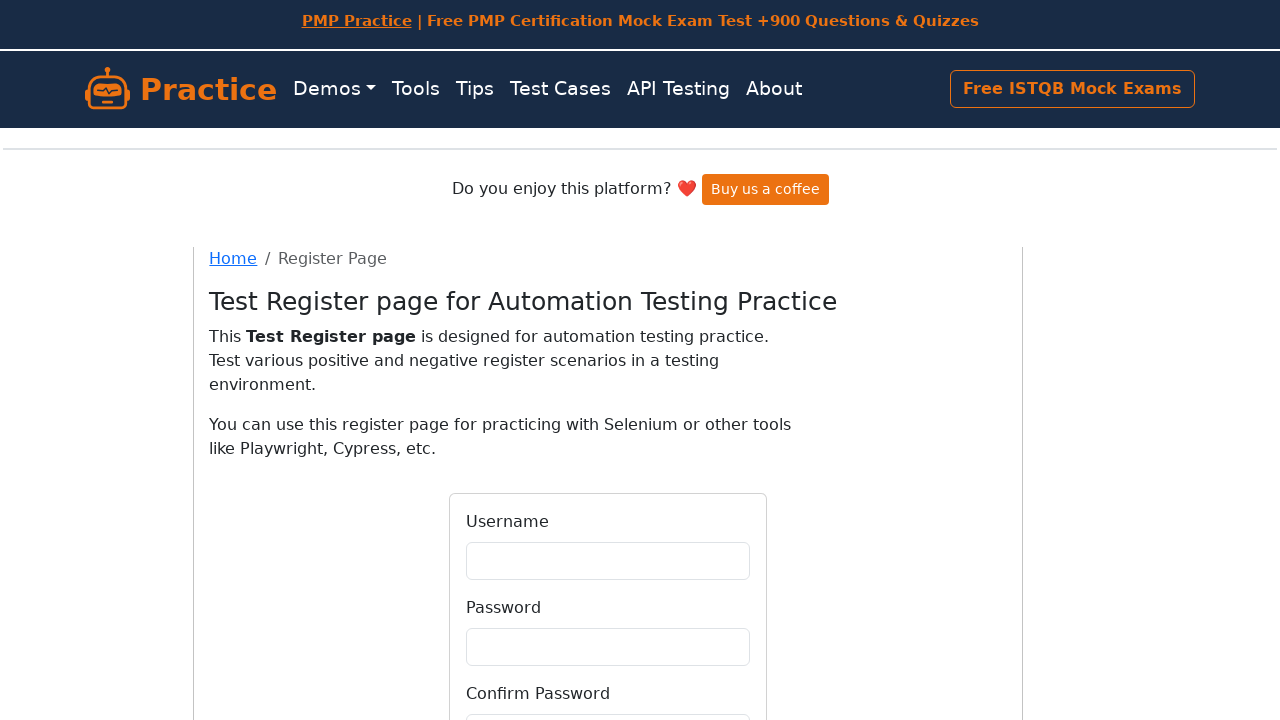

Filled username field with 'demouser_test_389' on #username
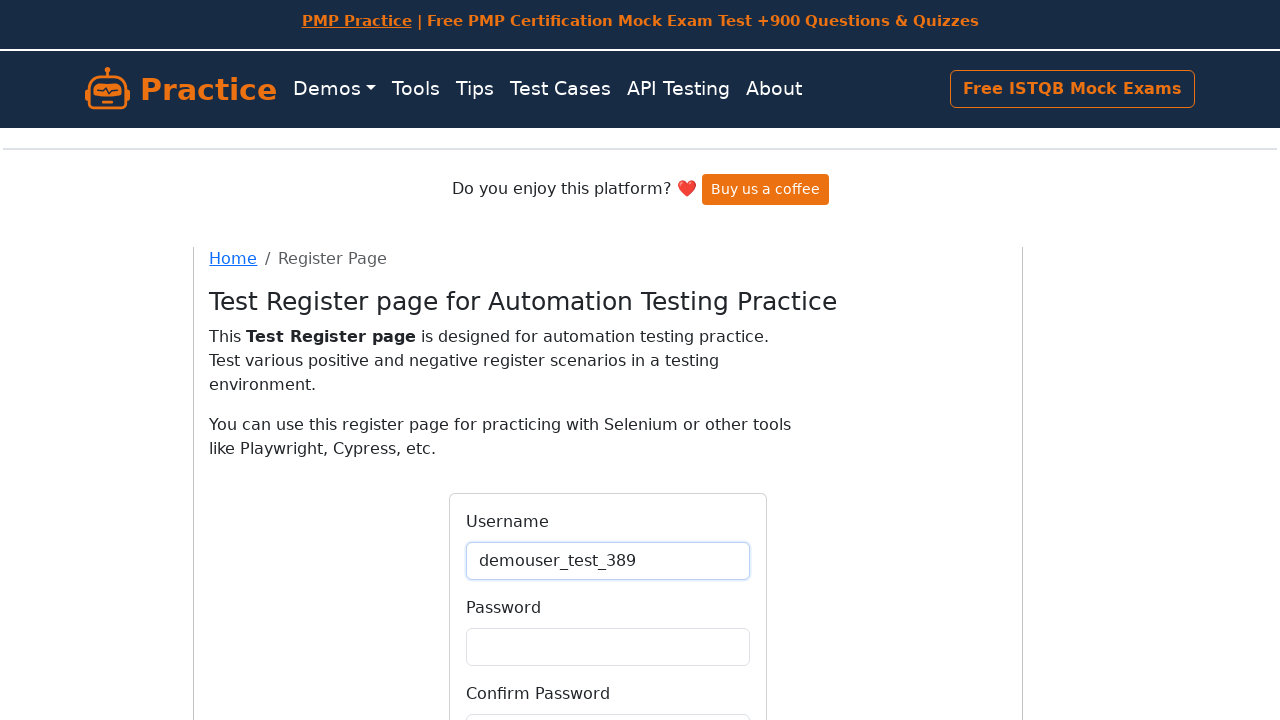

Filled confirm password field with 'something' while leaving password field empty on #confirmPassword
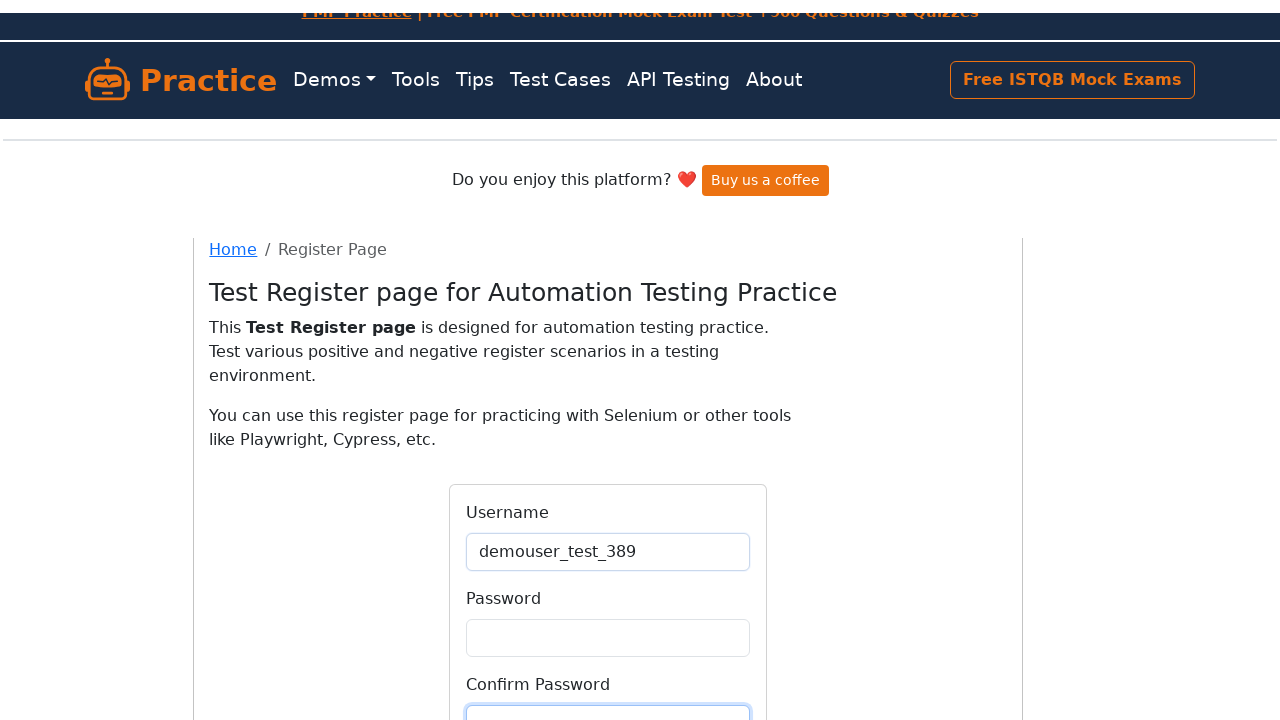

Clicked submit button to attempt registration at (608, 564) on button[type='submit']
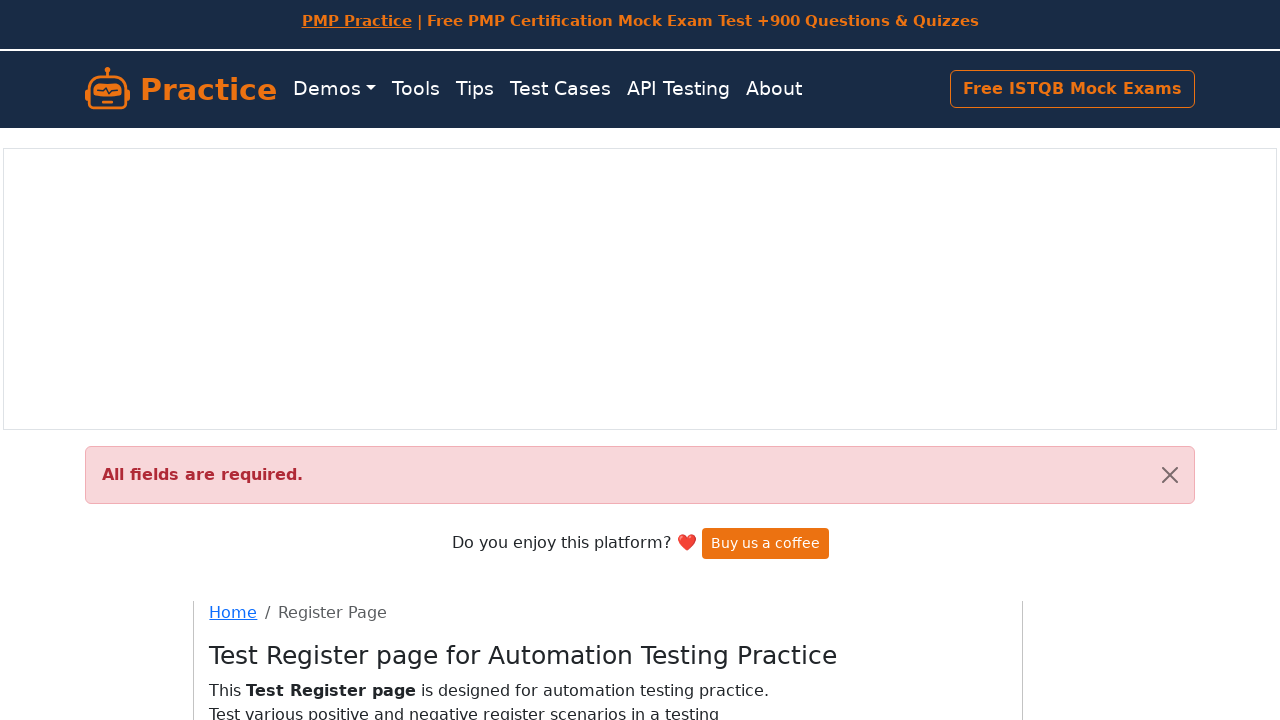

Error alert message appeared validating password field requirement
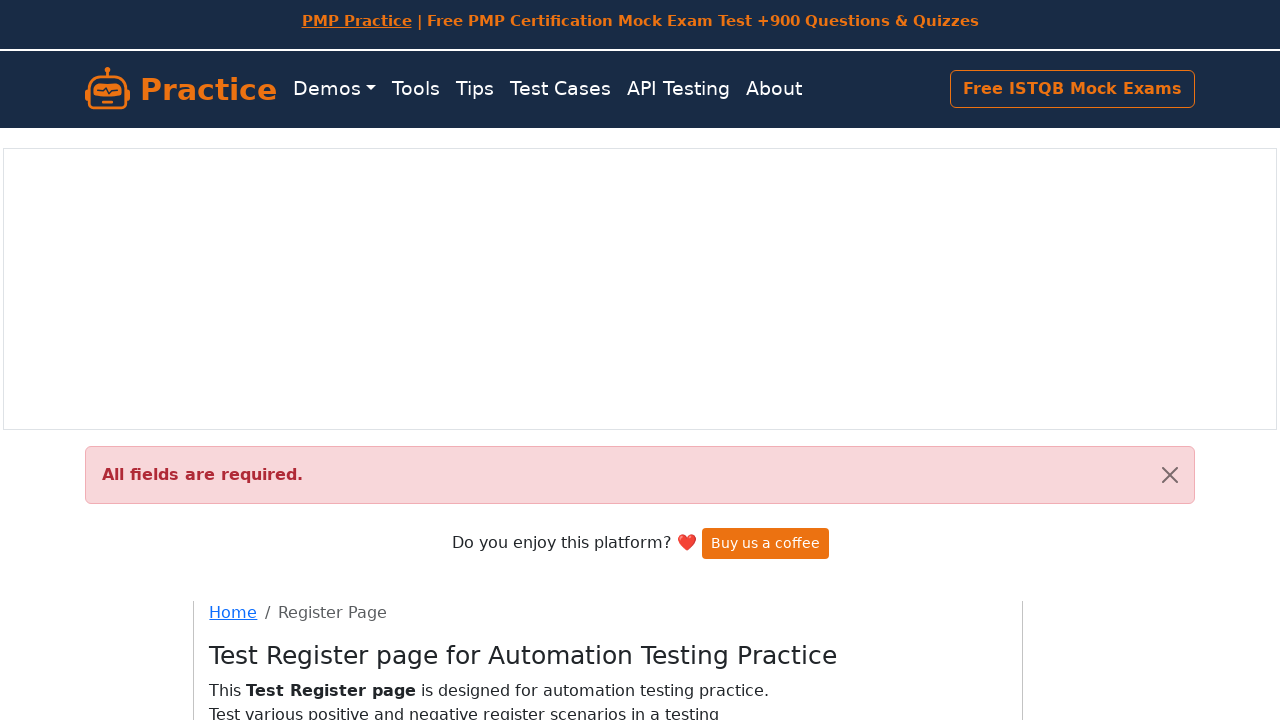

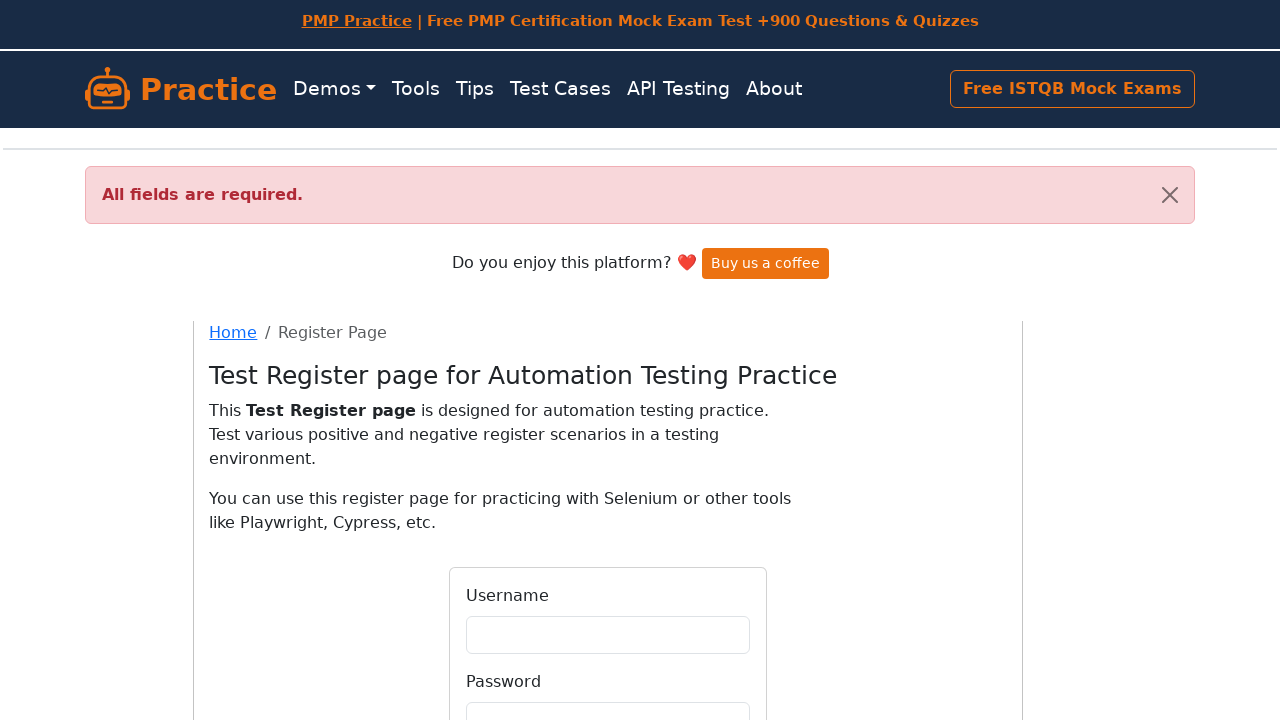